Tests form input functionality on a demo registration page by filling a text field with a name, clearing it, and then filling it with a different name.

Starting URL: http://demo.automationtesting.in/Register.html

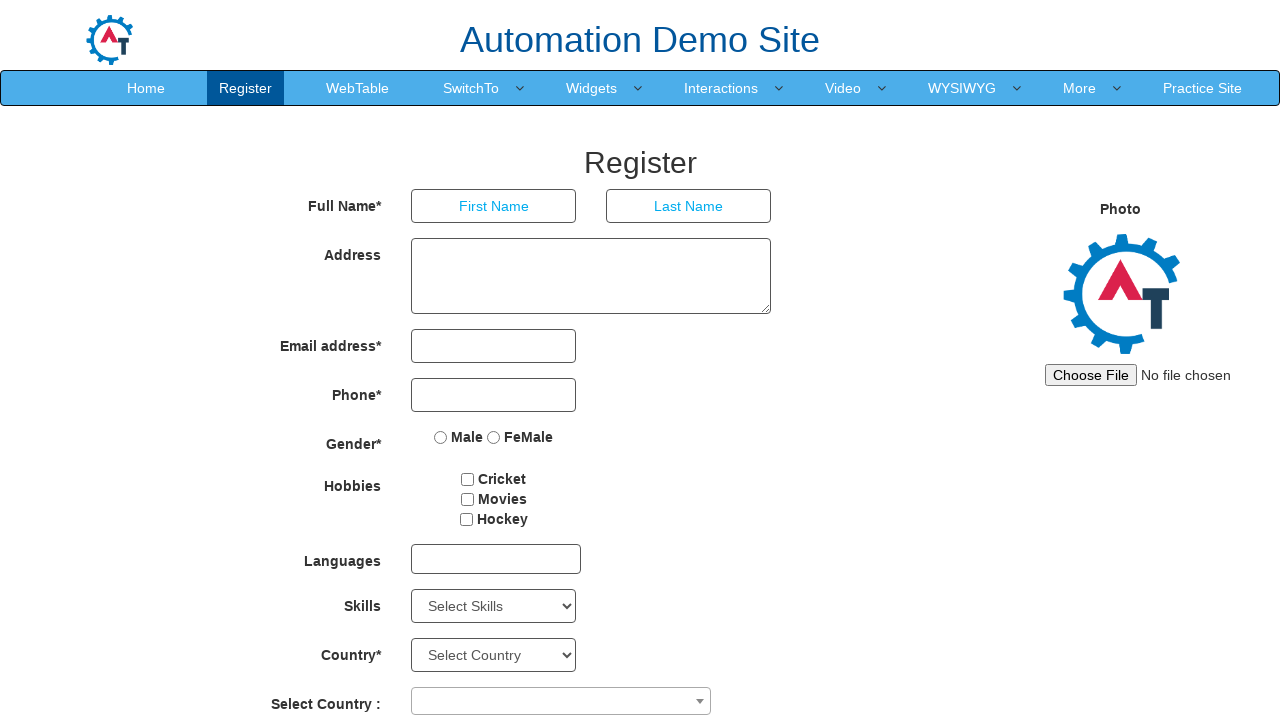

Filled first name field with 'vivek' on input[type='text']
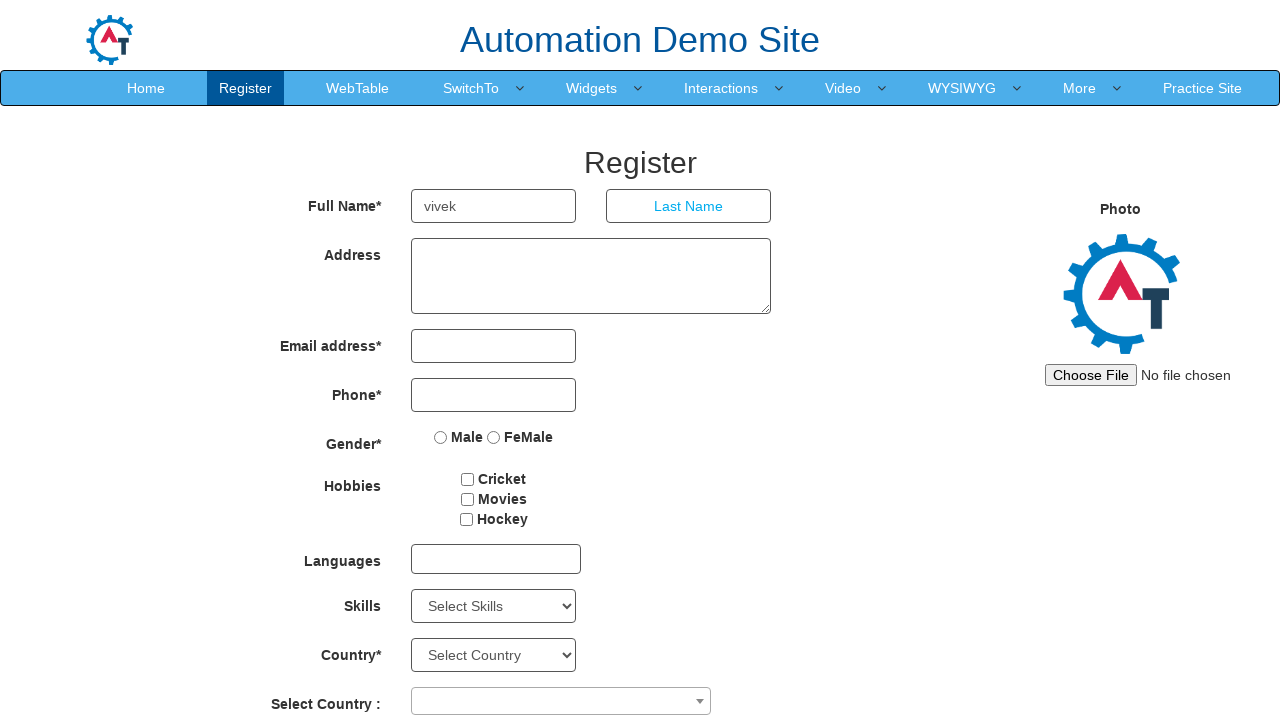

Cleared the first name field on input[type='text']
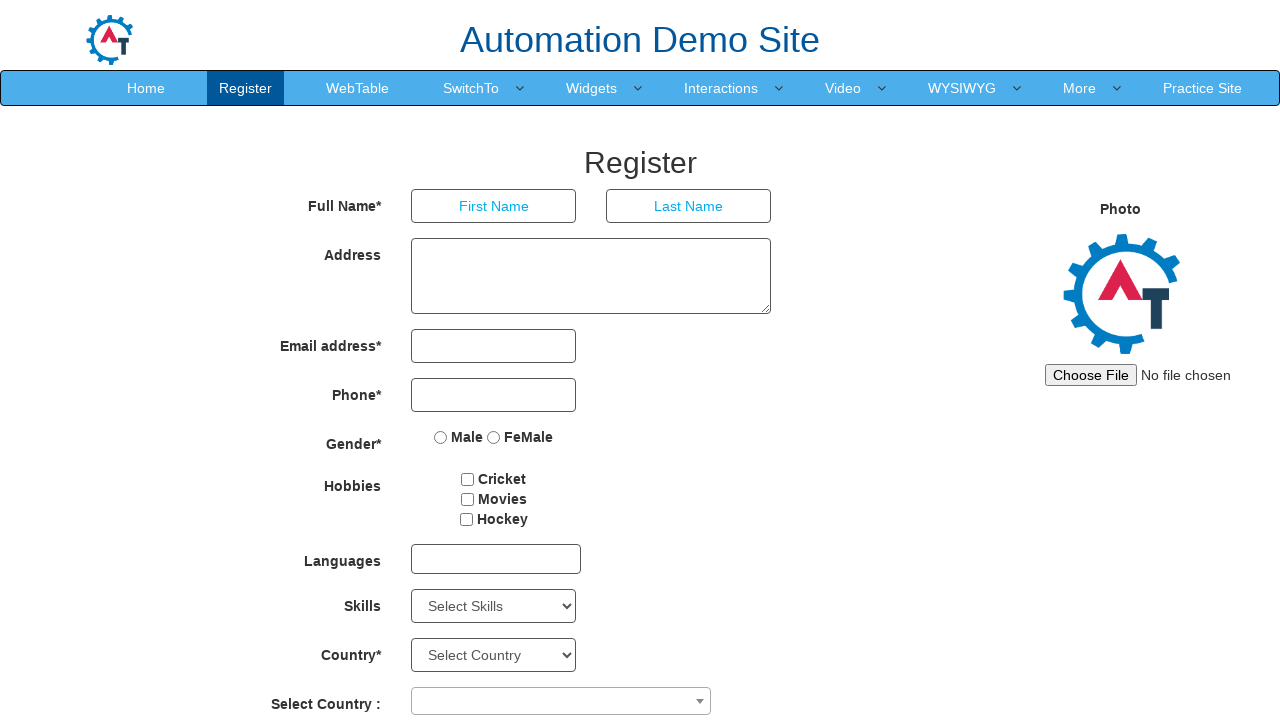

Filled first name field with 'Ritesh' on input[type='text']
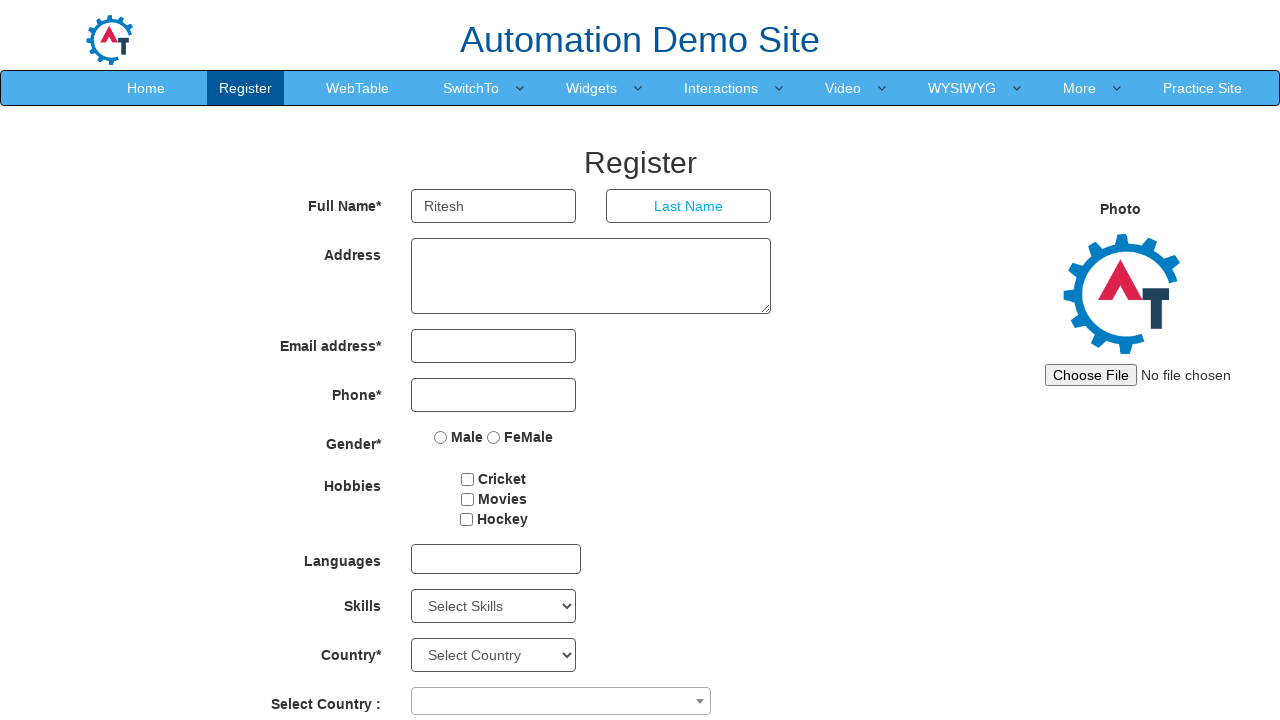

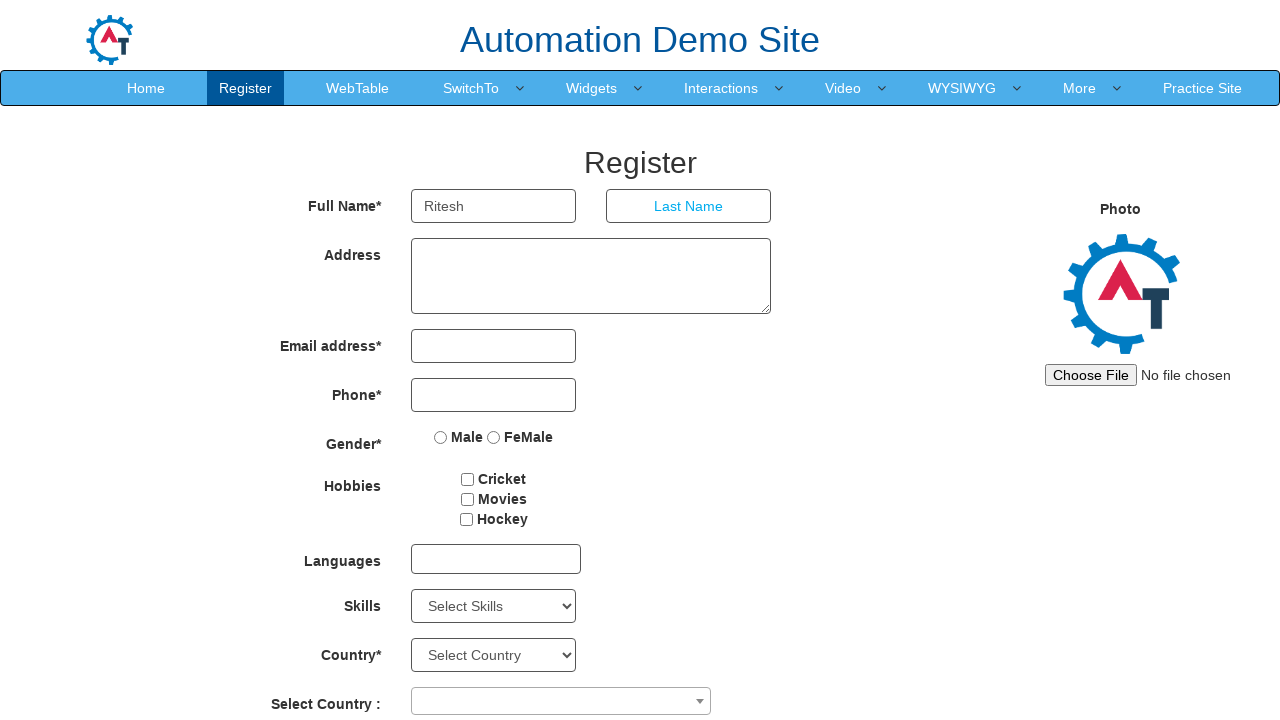